Tests drag operation by clicking and holding on the source element and moving it by a specific pixel offset within an iframe.

Starting URL: https://jqueryui.com/droppable/

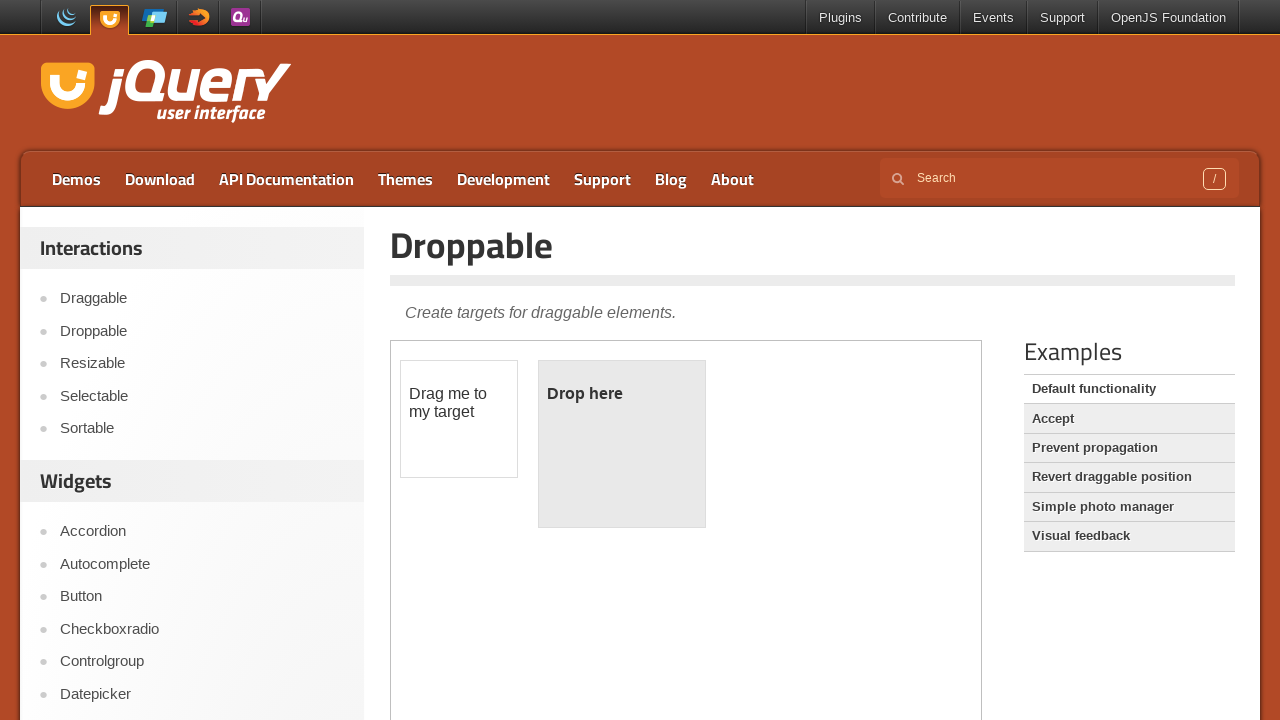

Located iframe containing drag and drop elements
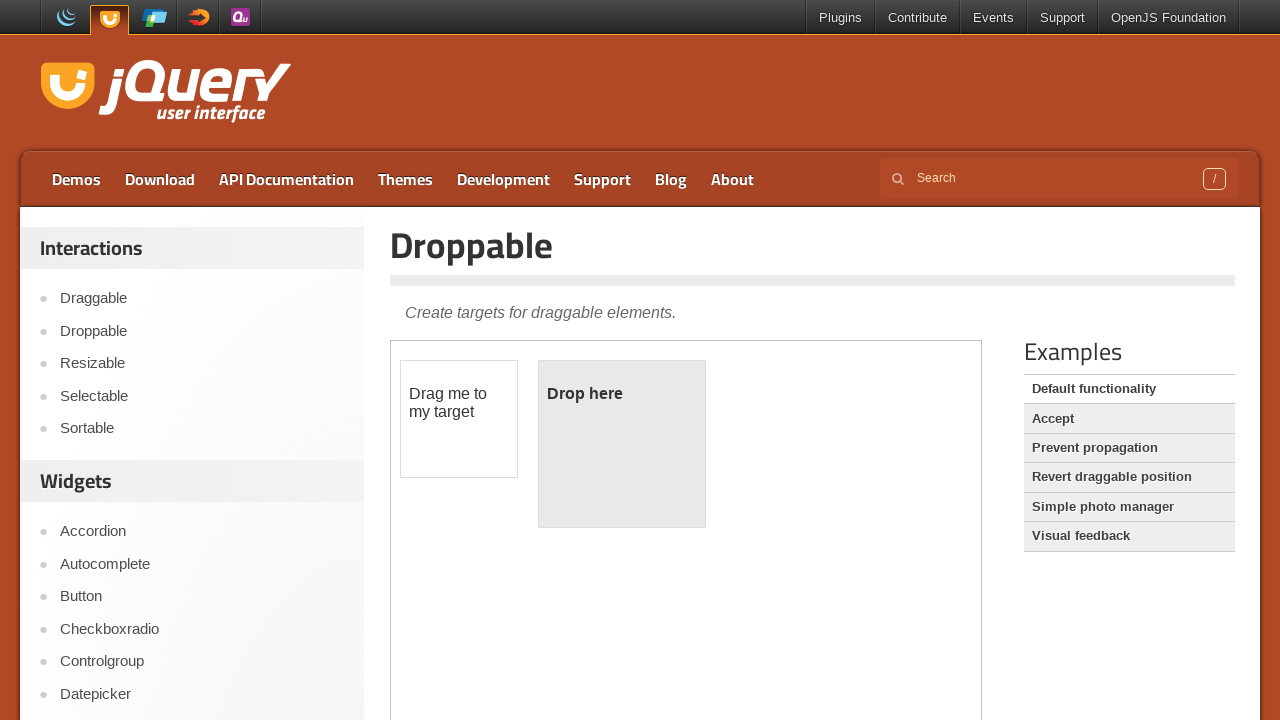

Located draggable source element
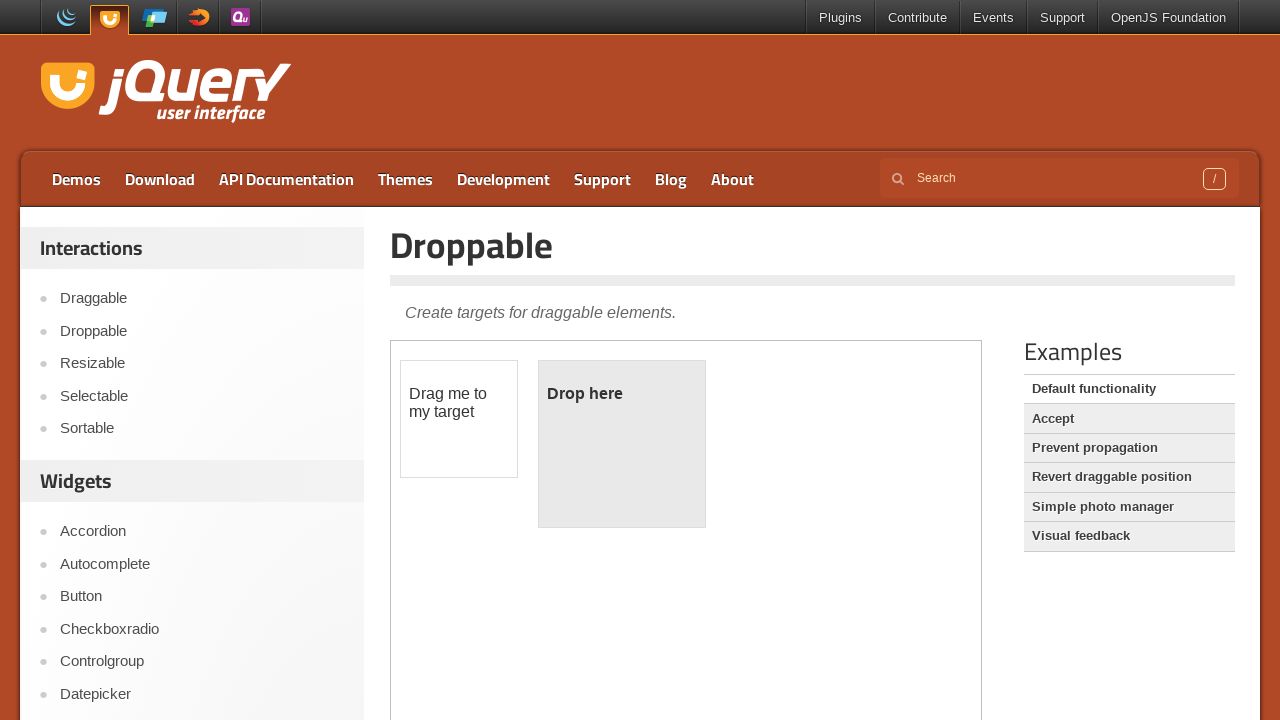

Retrieved bounding box of source element
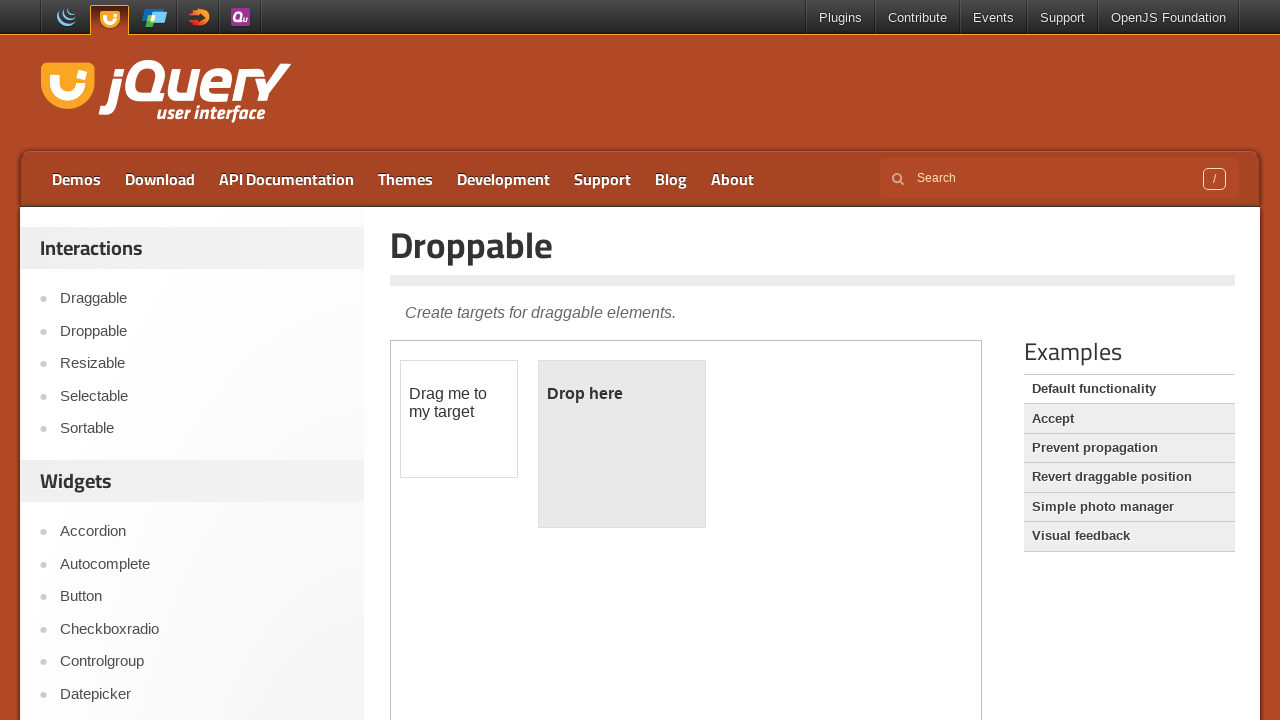

Moved mouse to center of draggable element at (459, 419)
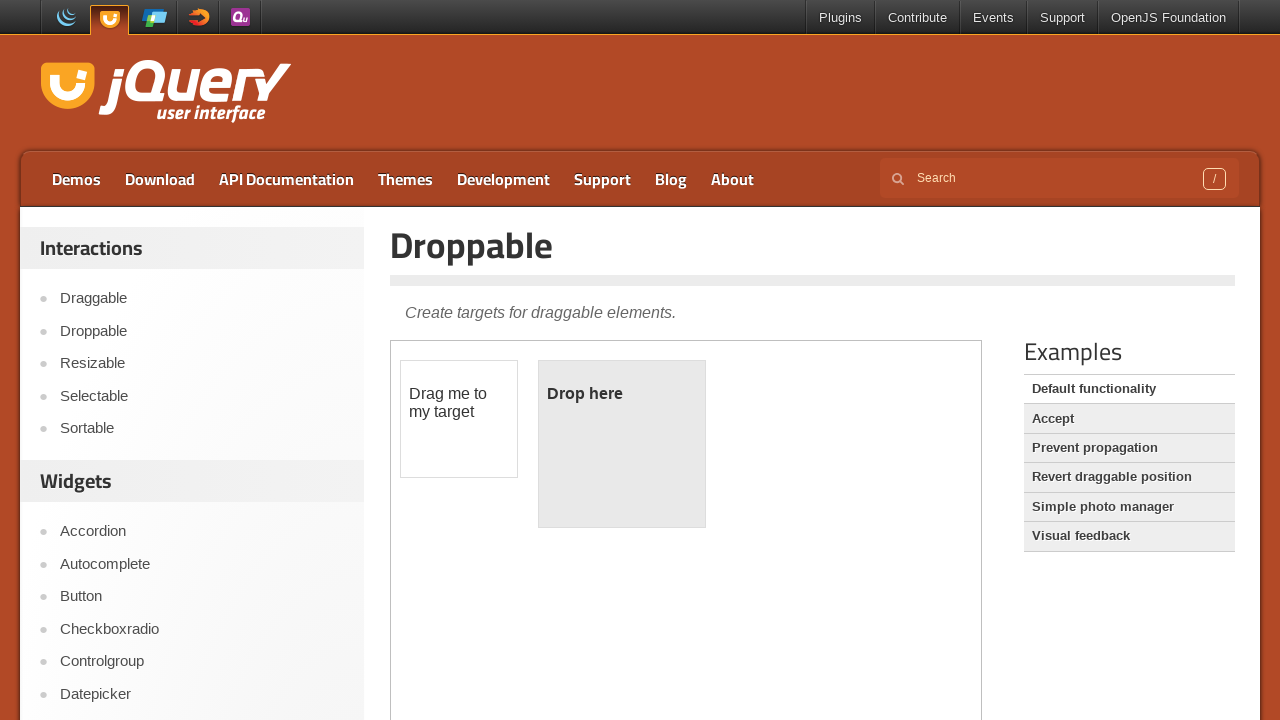

Pressed mouse button down on draggable element at (459, 419)
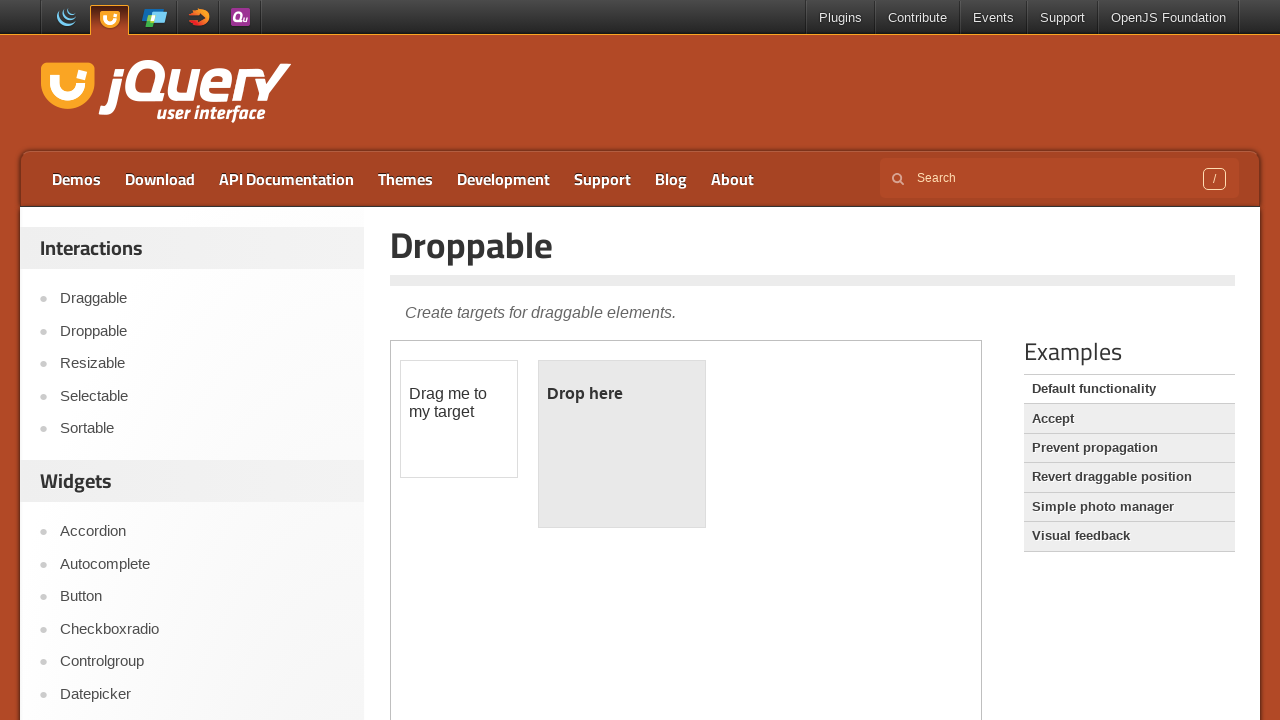

Moved mouse by offset (400px right, 10px up) while holding button at (859, 409)
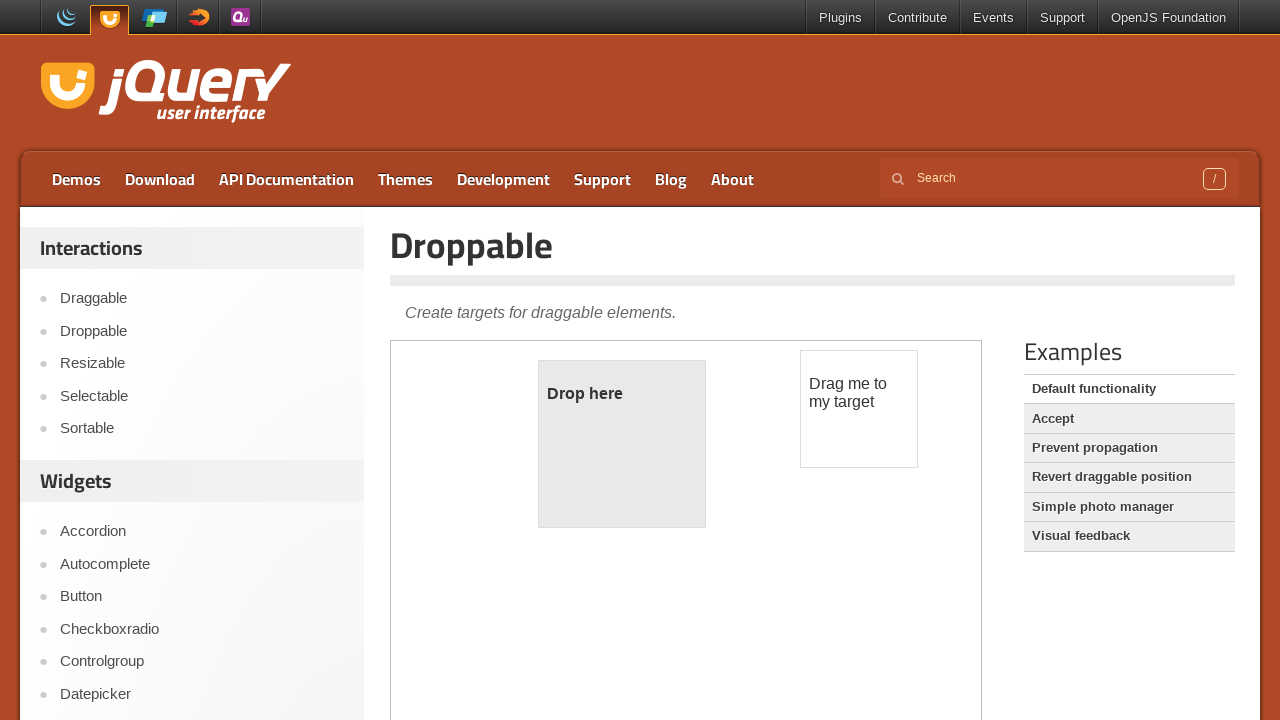

Released mouse button to complete drag operation at (859, 409)
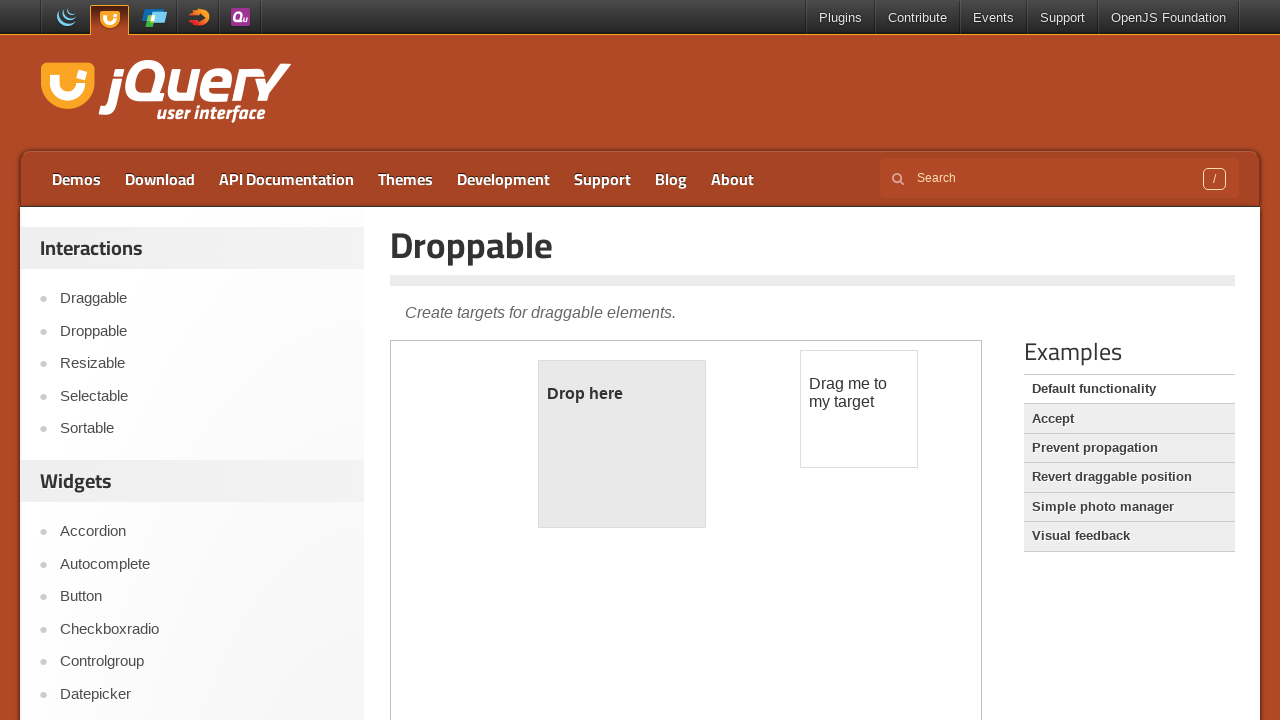

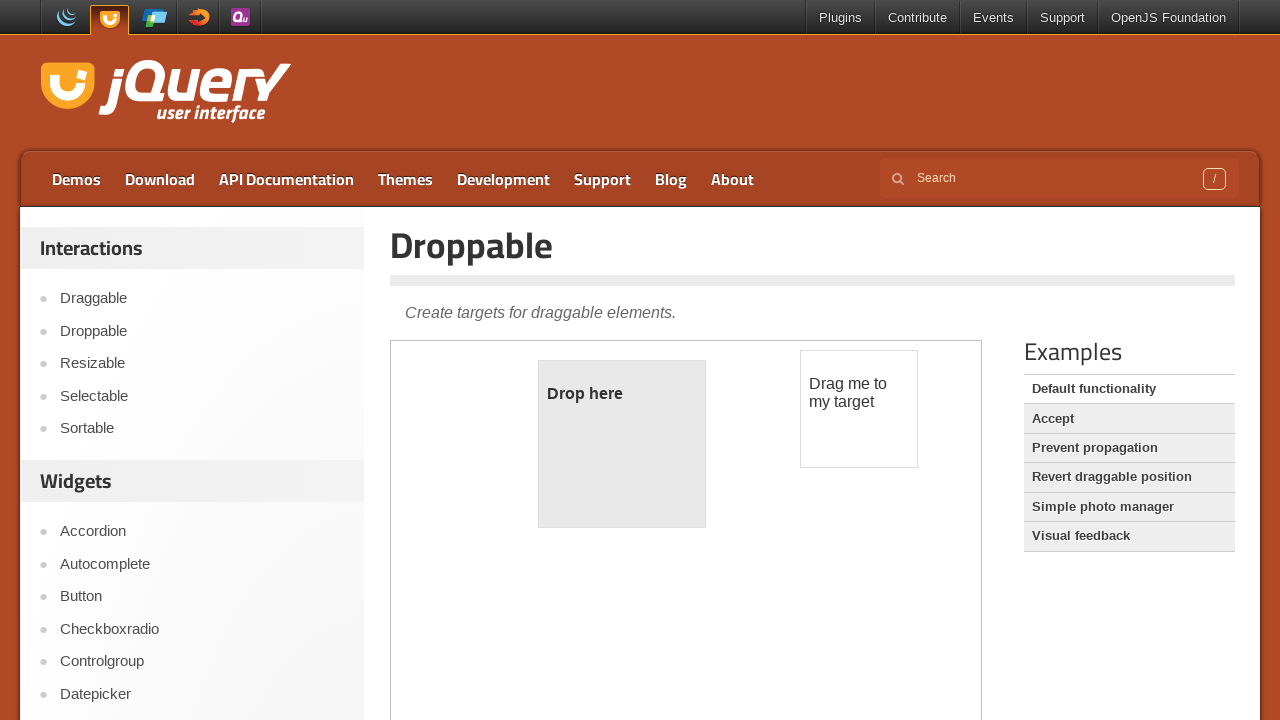